Tests that todo data persists after page reload

Starting URL: https://demo.playwright.dev/todomvc

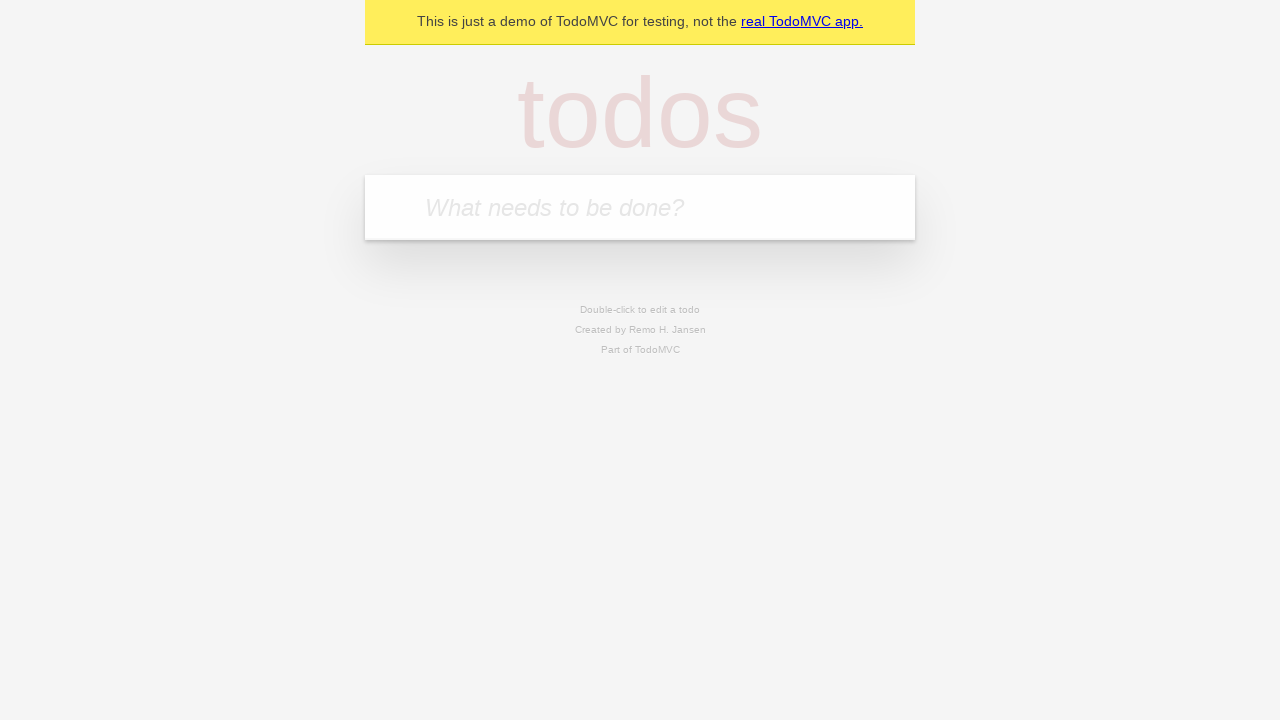

Filled todo input with 'buy some cheese' on internal:attr=[placeholder="What needs to be done?"i]
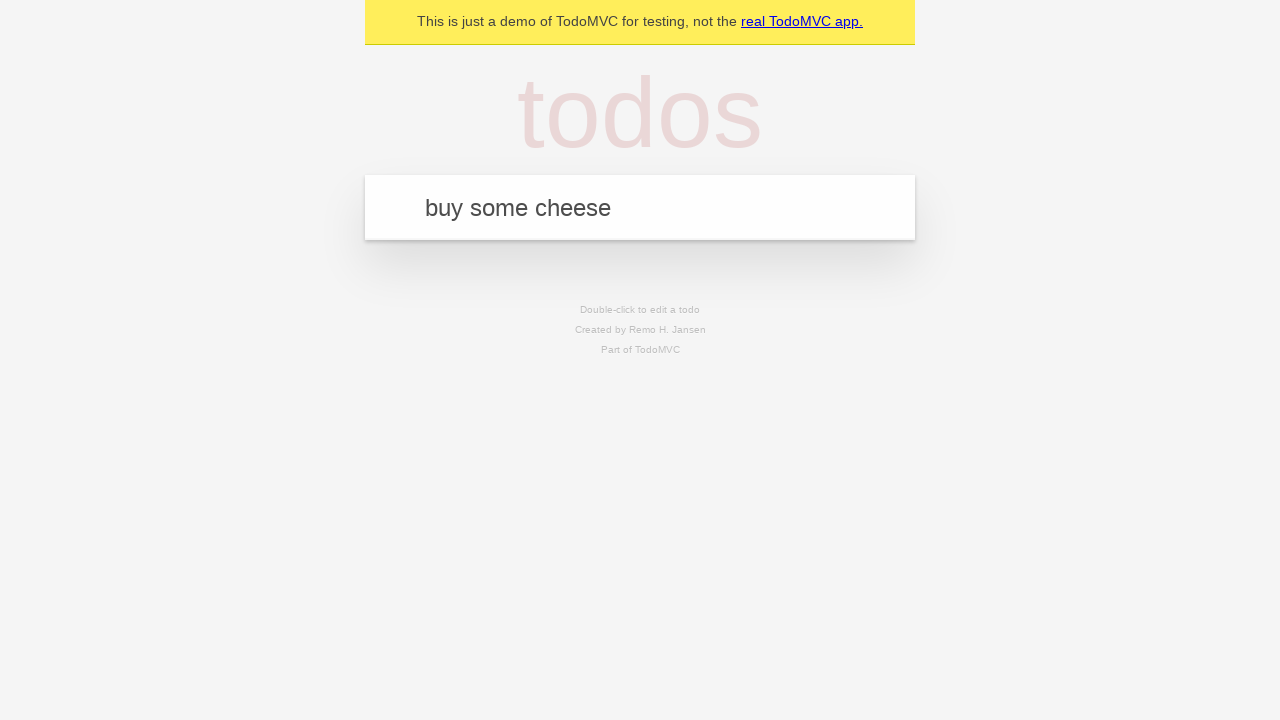

Pressed Enter to create first todo item on internal:attr=[placeholder="What needs to be done?"i]
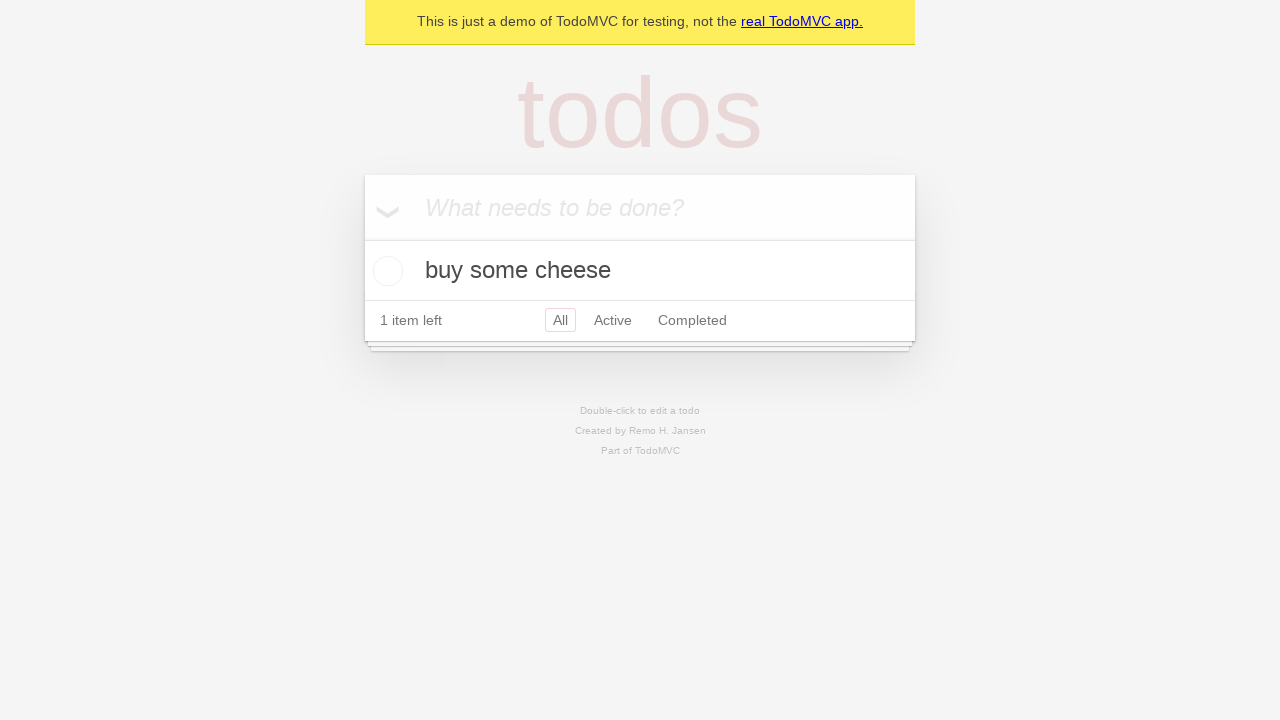

Filled todo input with 'feed the cat' on internal:attr=[placeholder="What needs to be done?"i]
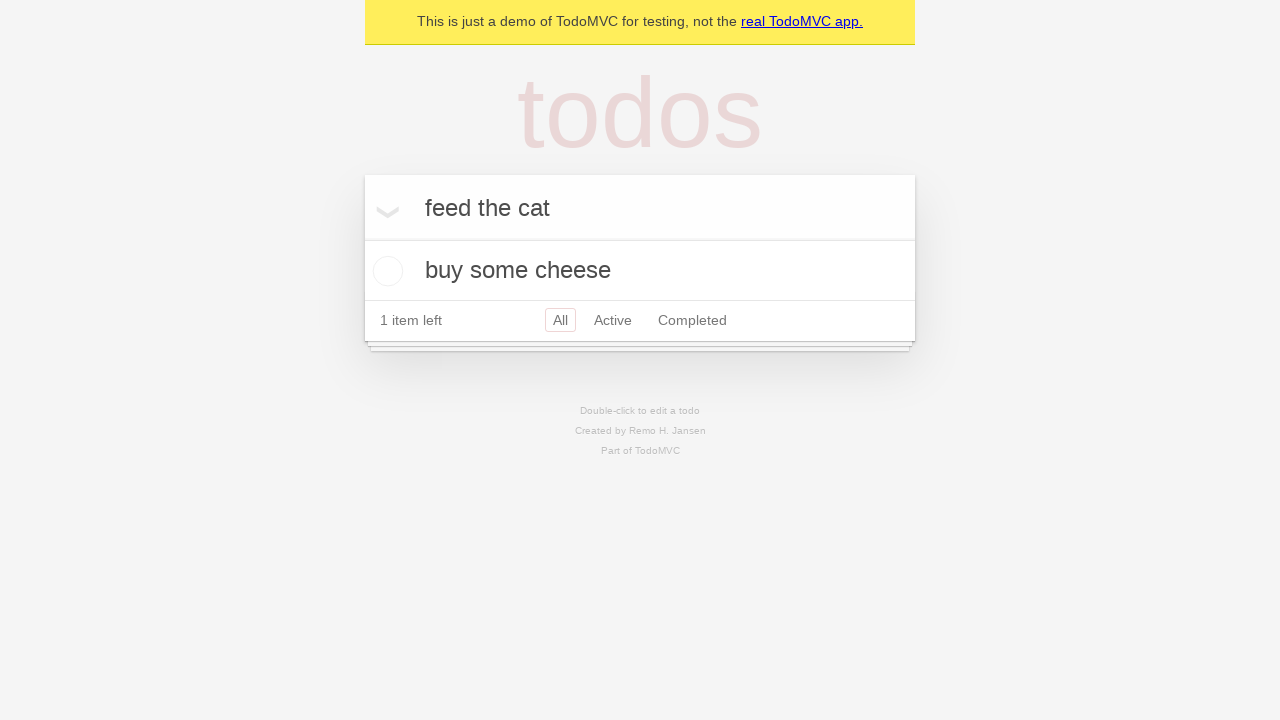

Pressed Enter to create second todo item on internal:attr=[placeholder="What needs to be done?"i]
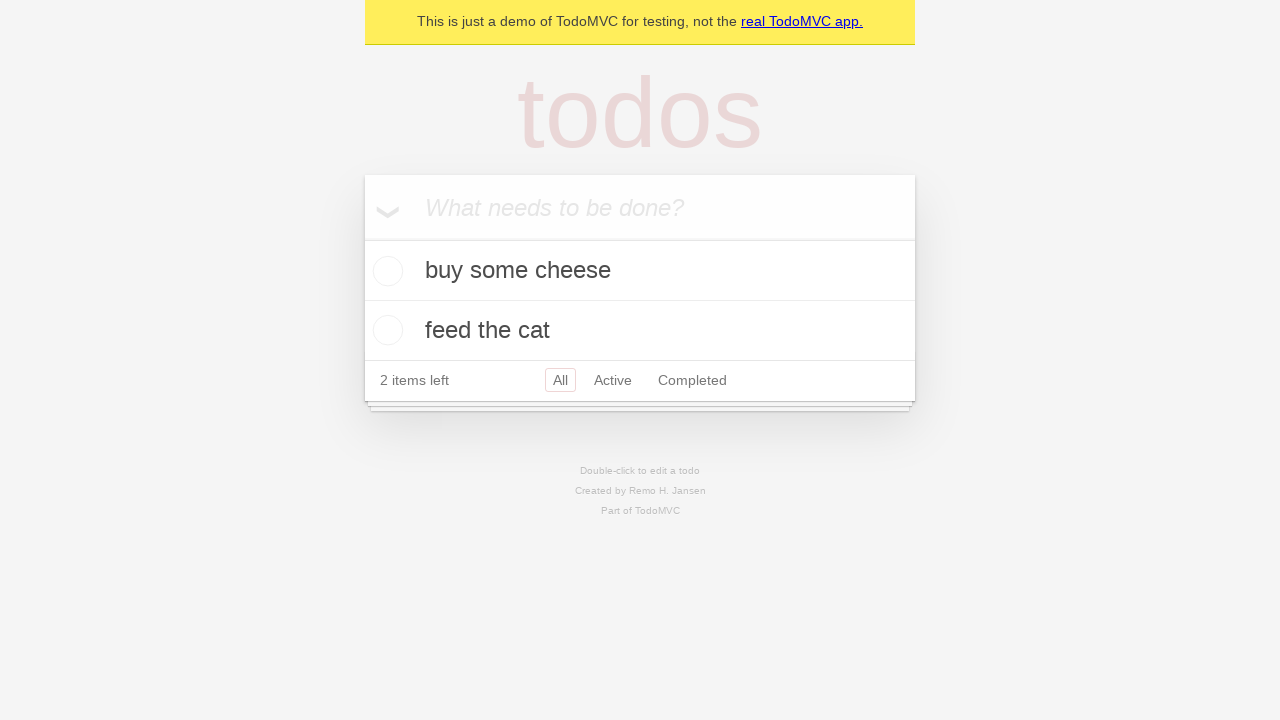

Checked the first todo item 'buy some cheese' at (385, 271) on internal:testid=[data-testid="todo-item"s] >> nth=0 >> internal:role=checkbox
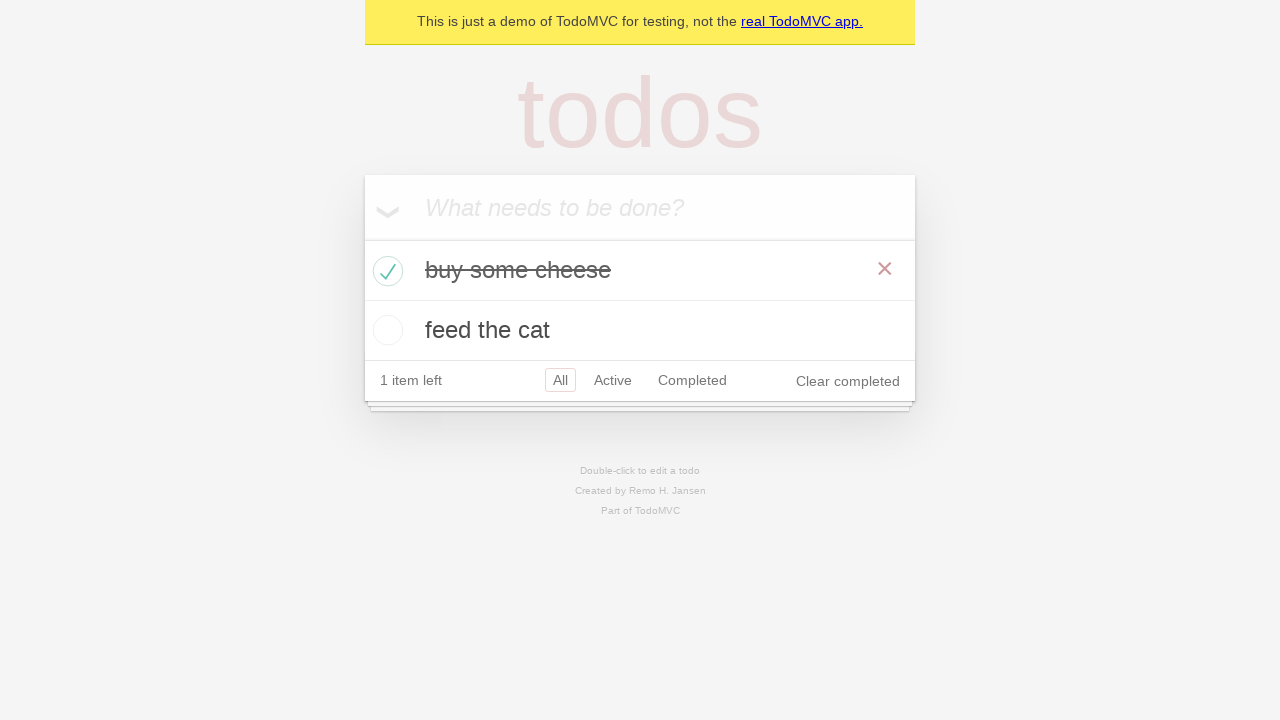

Reloaded the page to test data persistence
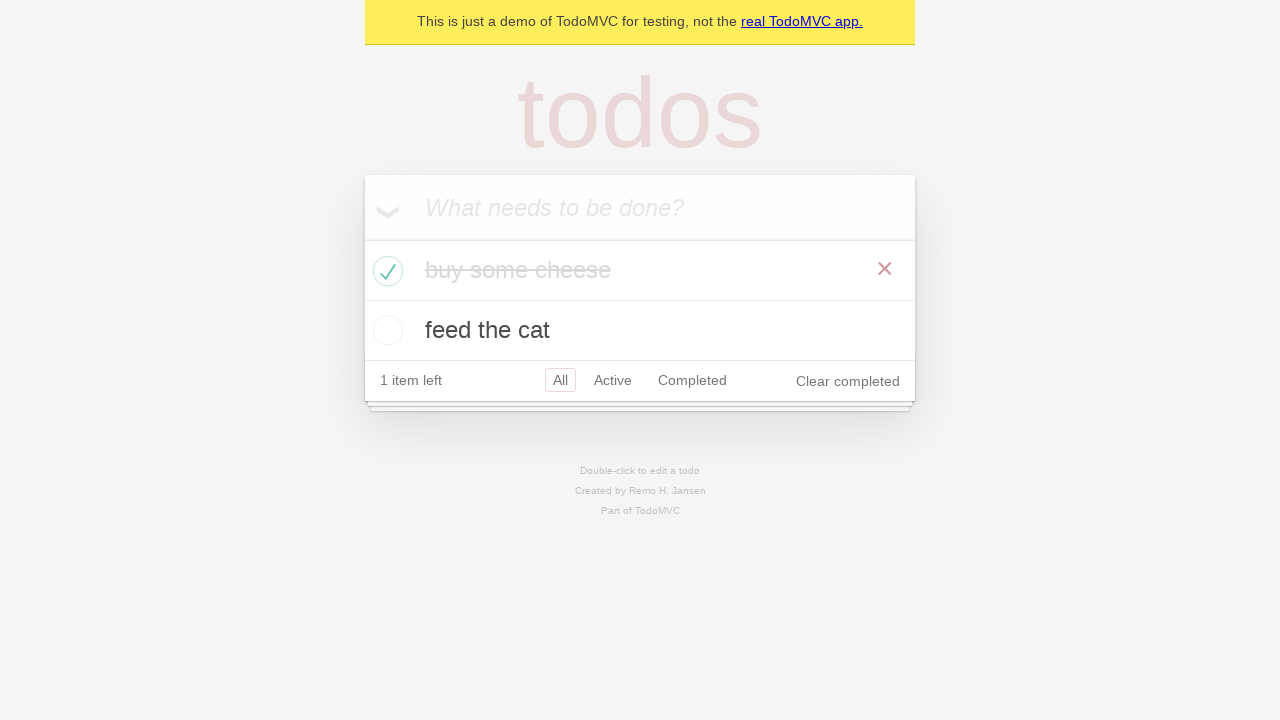

Todo items are visible after page reload
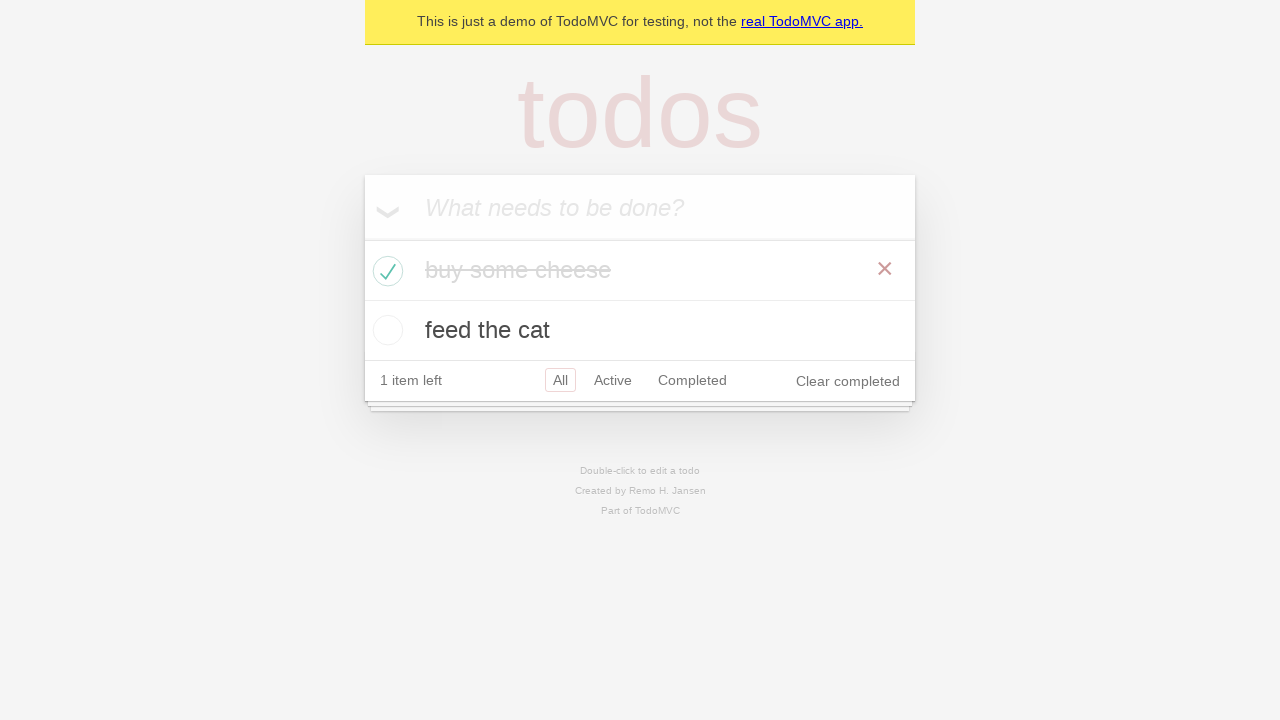

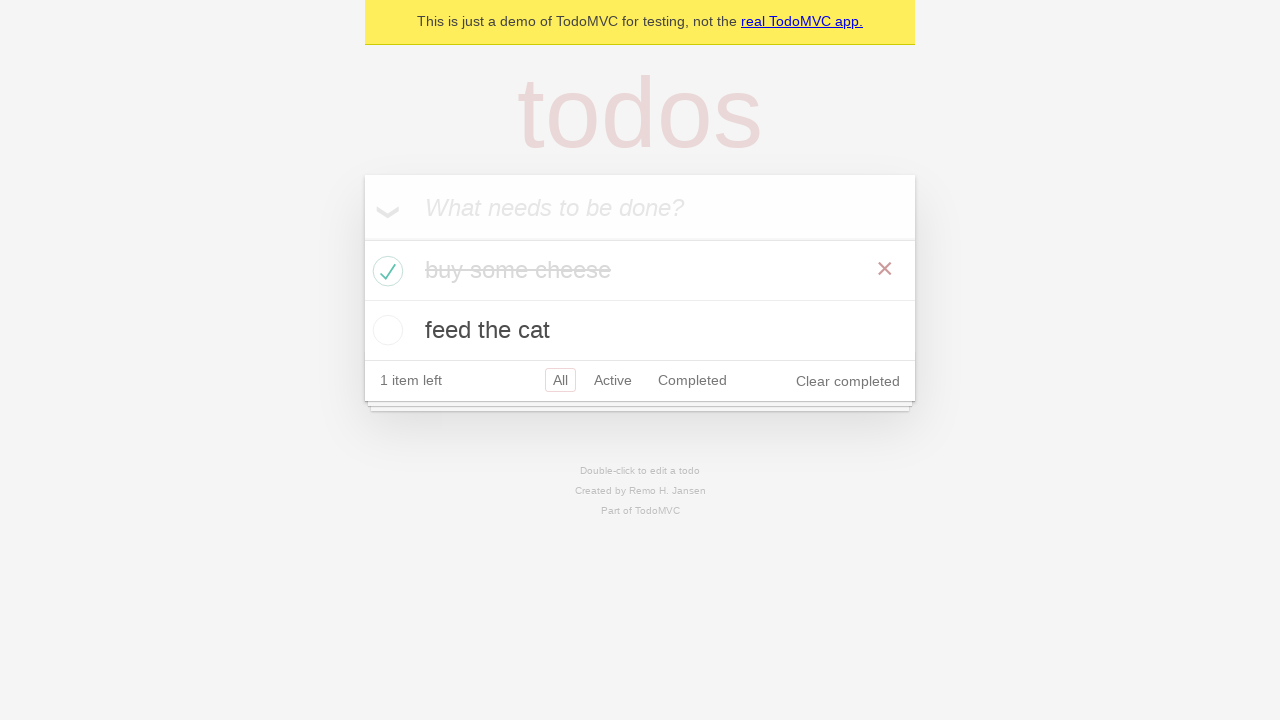